Tests a web-based calculator by entering a mathematical expression and clicking the equals button to get the result

Starting URL: https://web-based-calculator-zeta.vercel.app

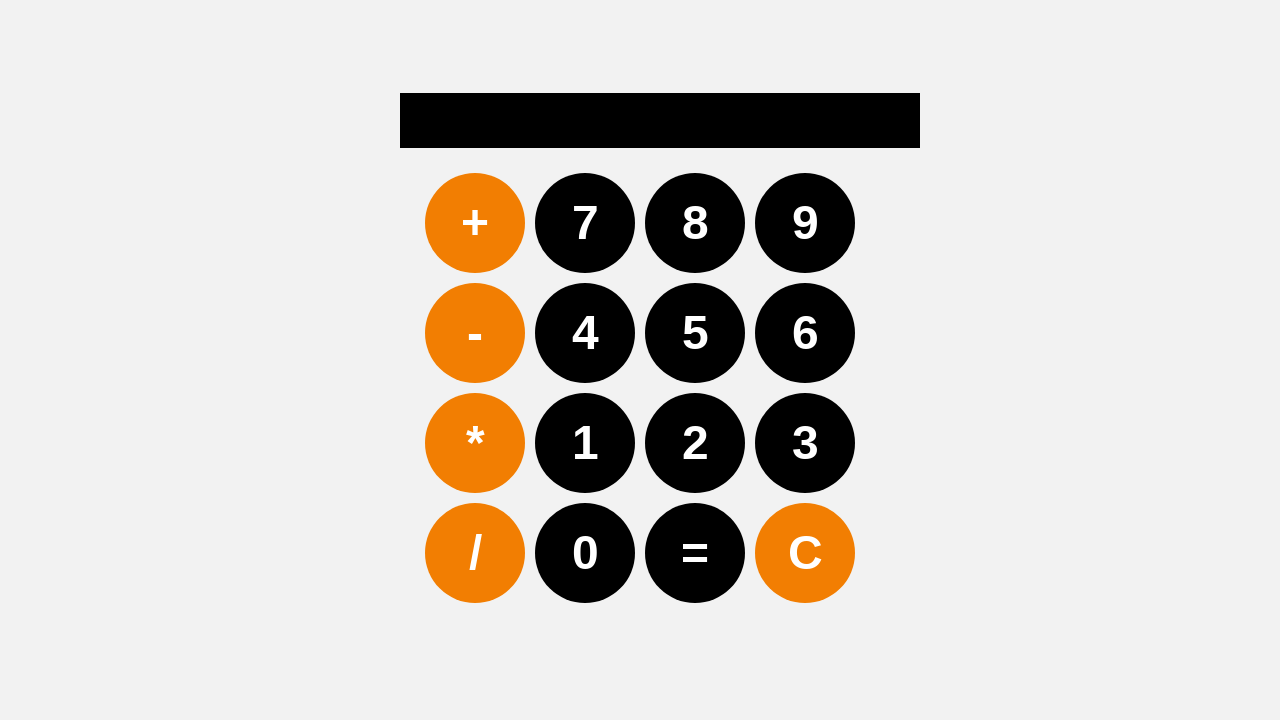

Navigated to web-based calculator
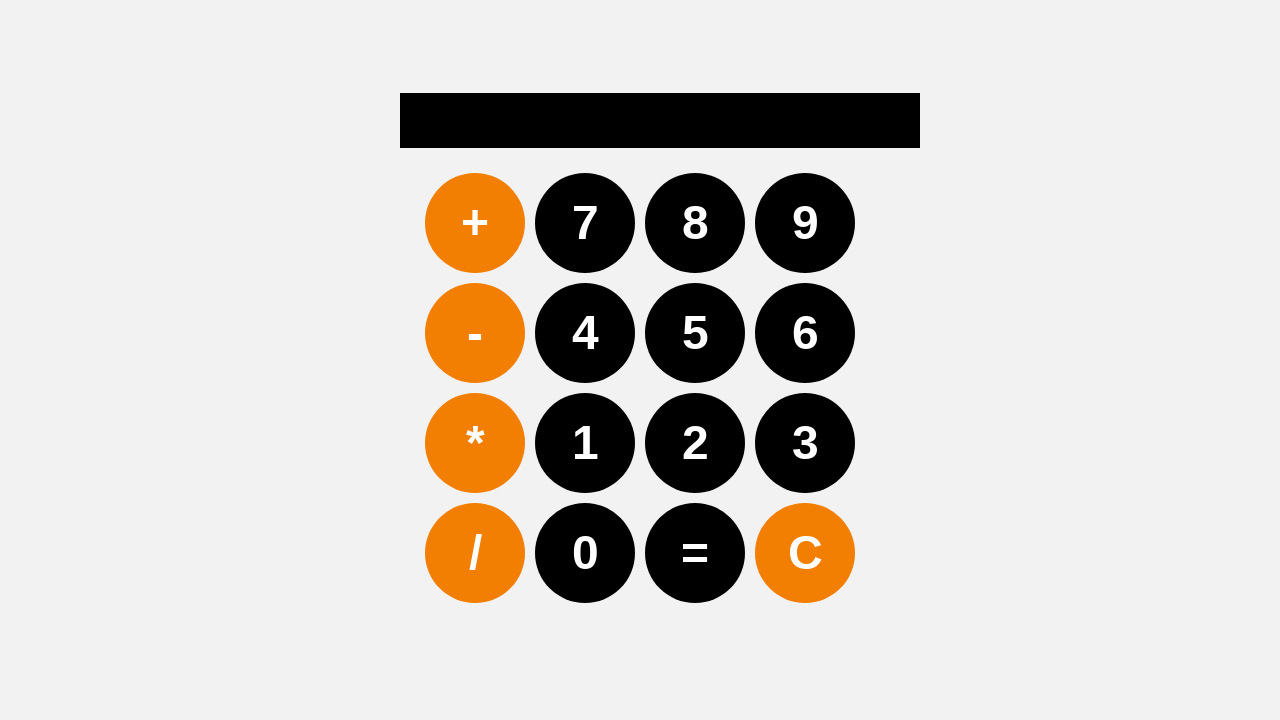

Entered mathematical expression '25+17*3' into calculator display on #display
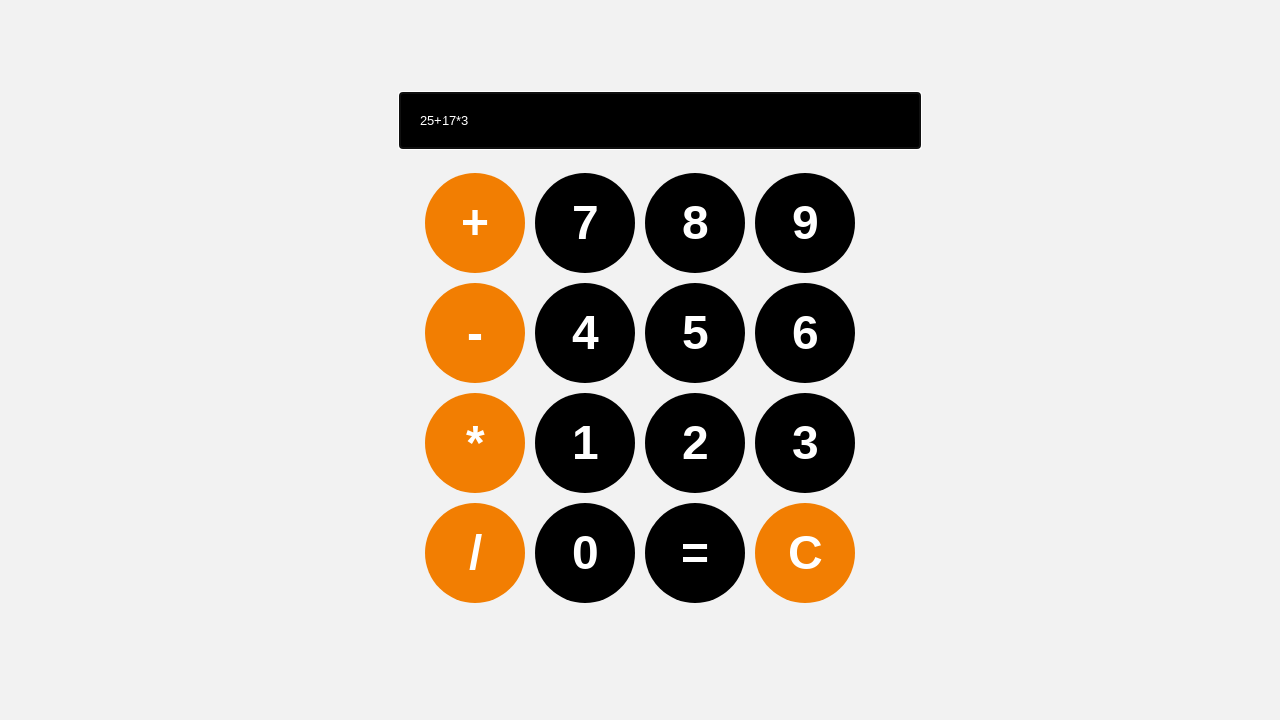

Clicked the equals button to calculate result at (695, 552) on xpath=//*[@id="keys"]/button[15]
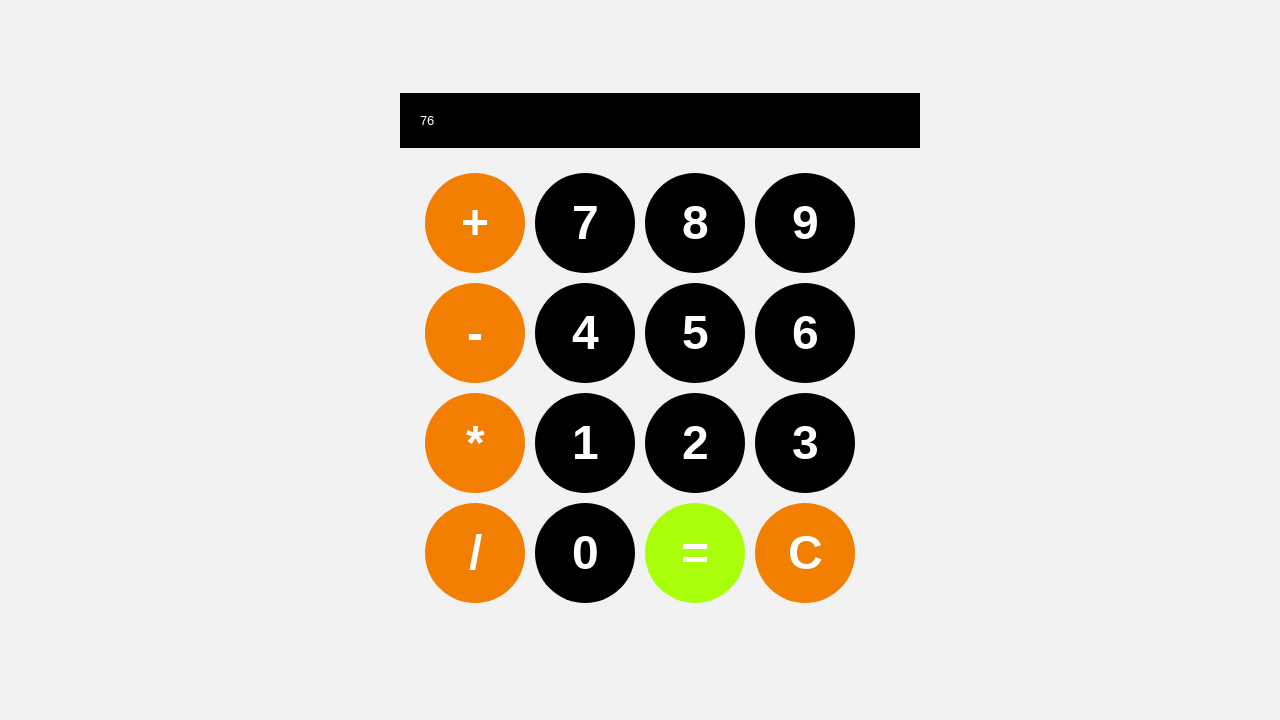

Waited for calculation to complete
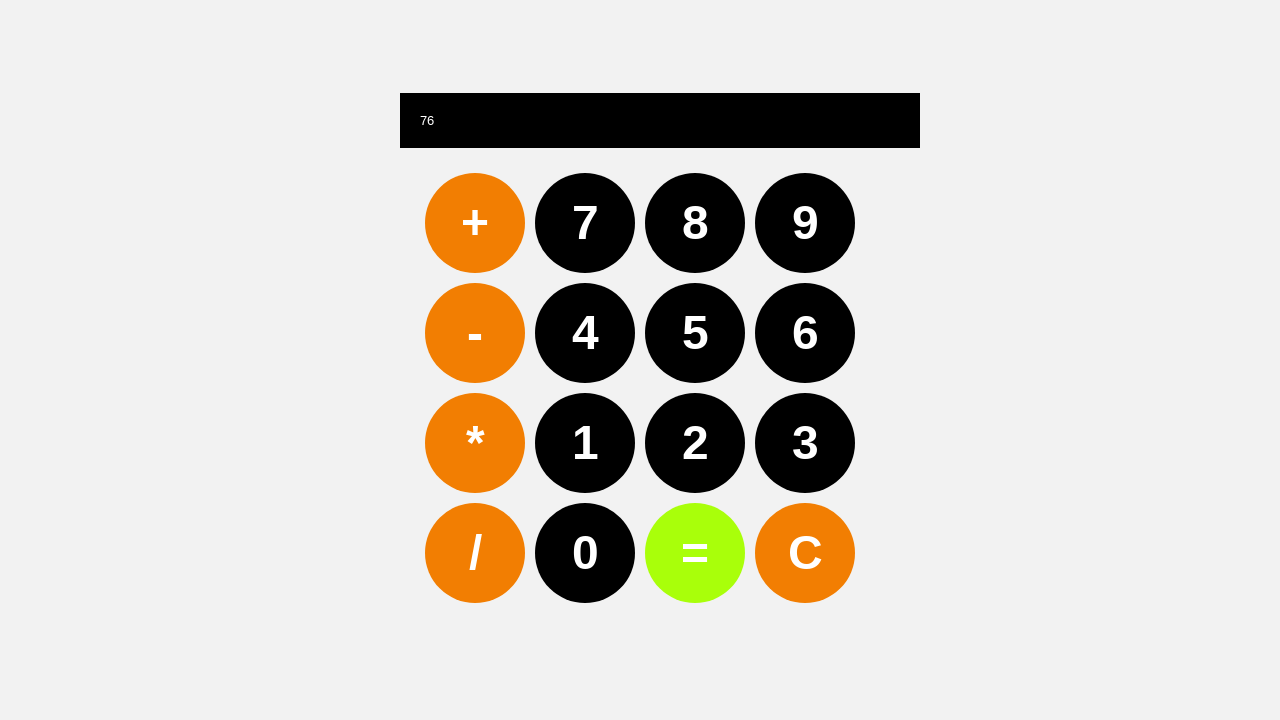

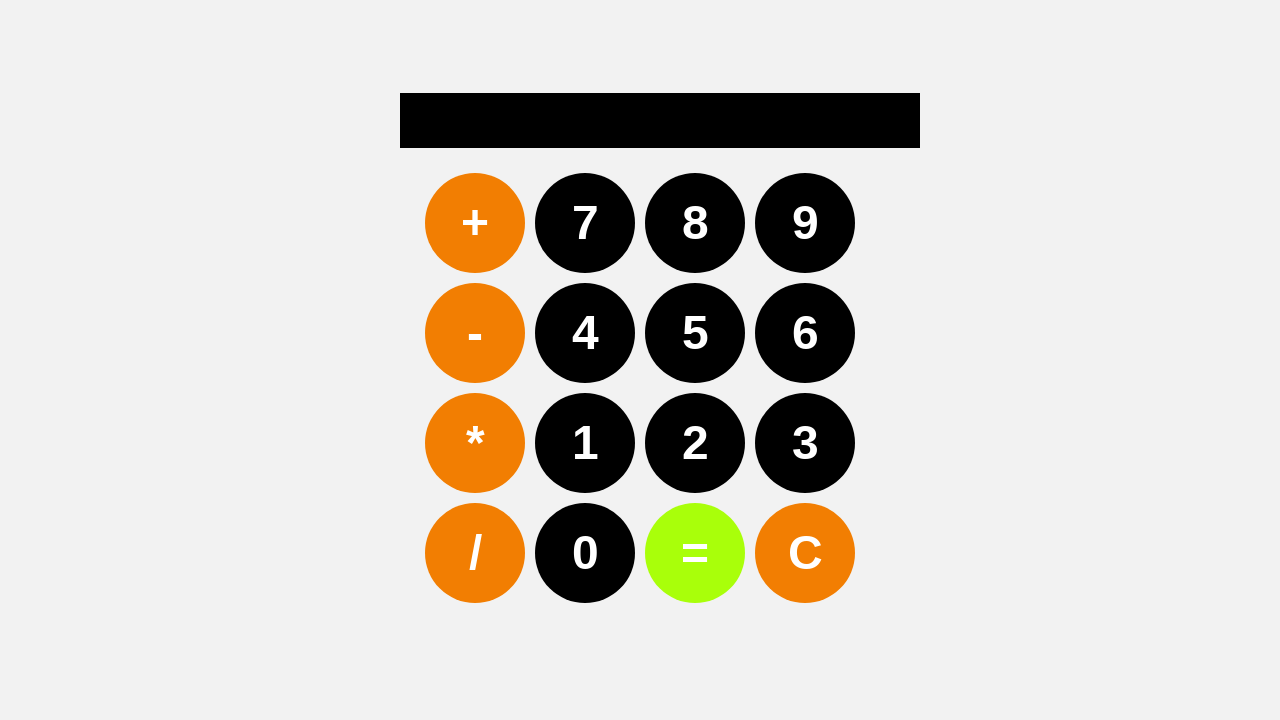